Tests JavaScript alert handling by clicking the Alert button and dismissing the alert dialog

Starting URL: https://the-internet.herokuapp.com/javascript_alerts

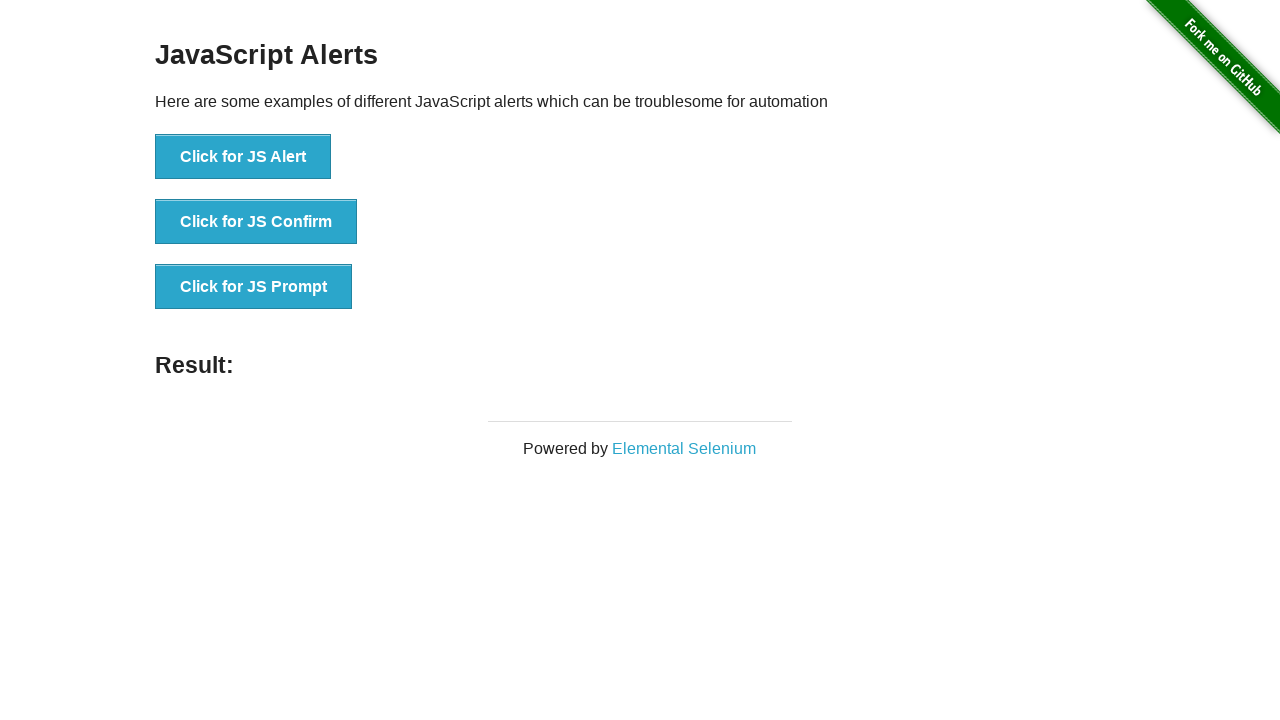

Clicked the Alert button at (243, 157) on xpath=//button[contains(text(),'Alert')]
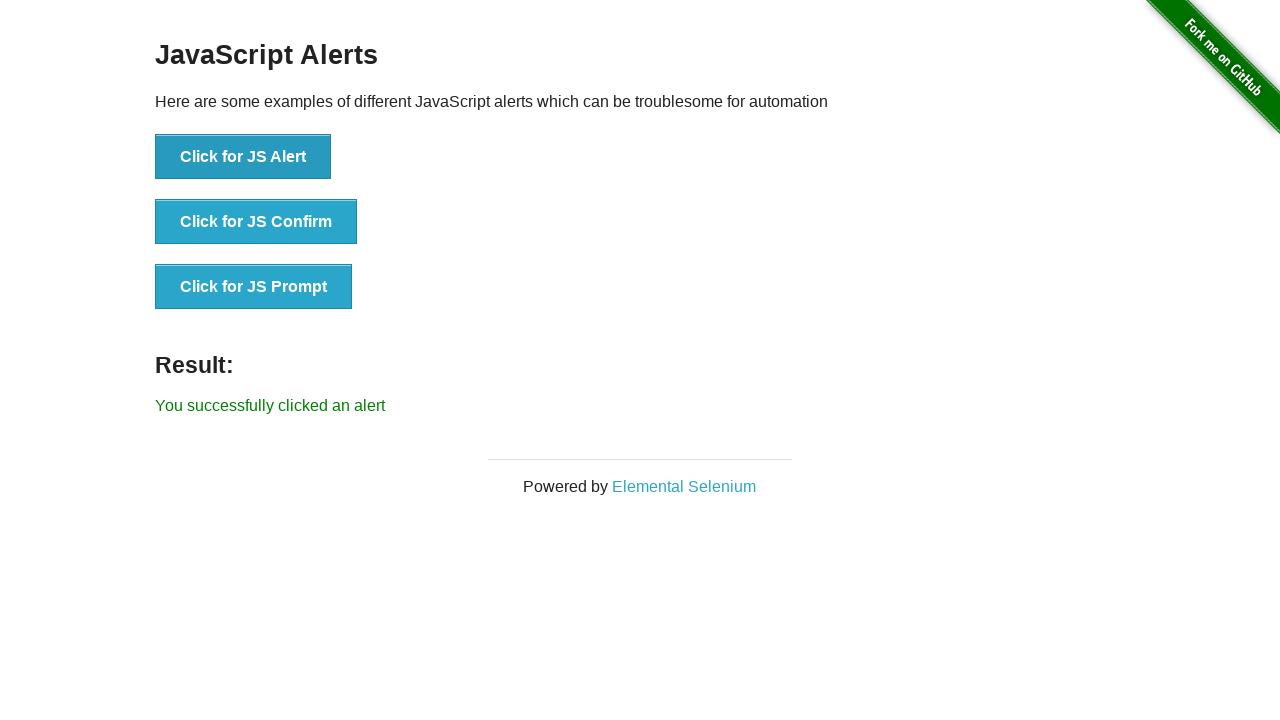

Set up dialog handler to dismiss alerts
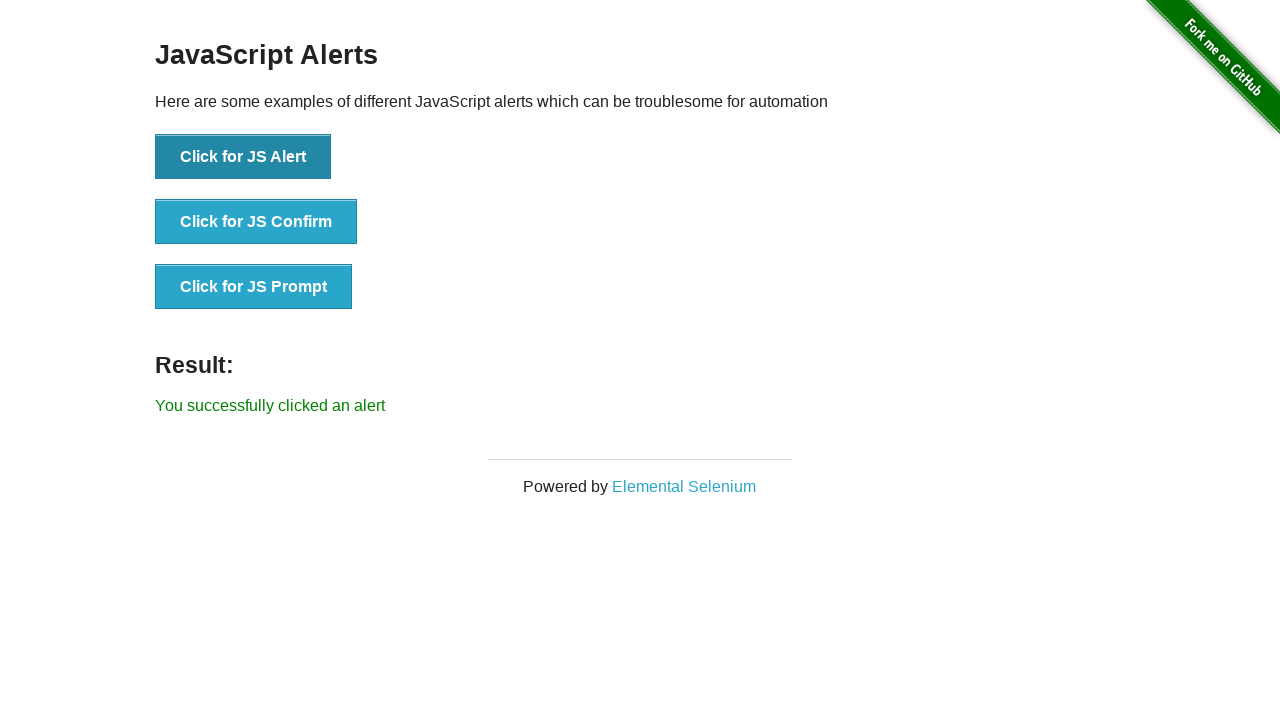

Alert was dismissed and result text appeared
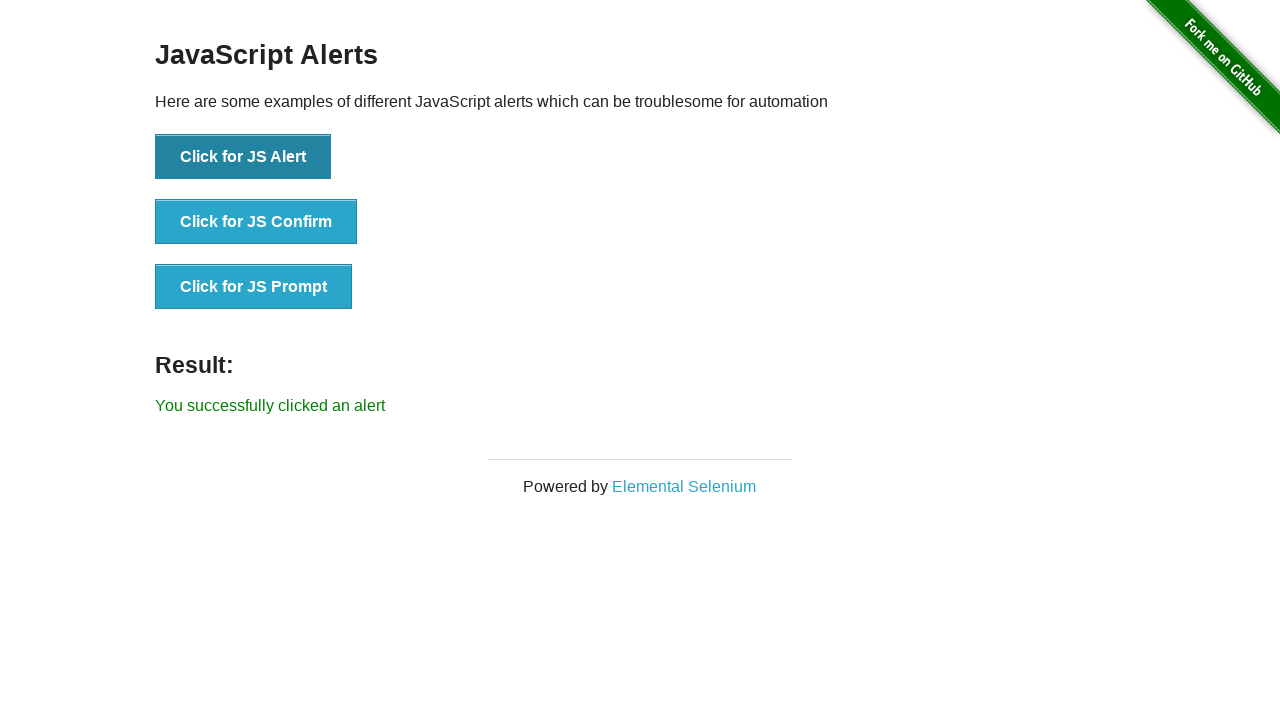

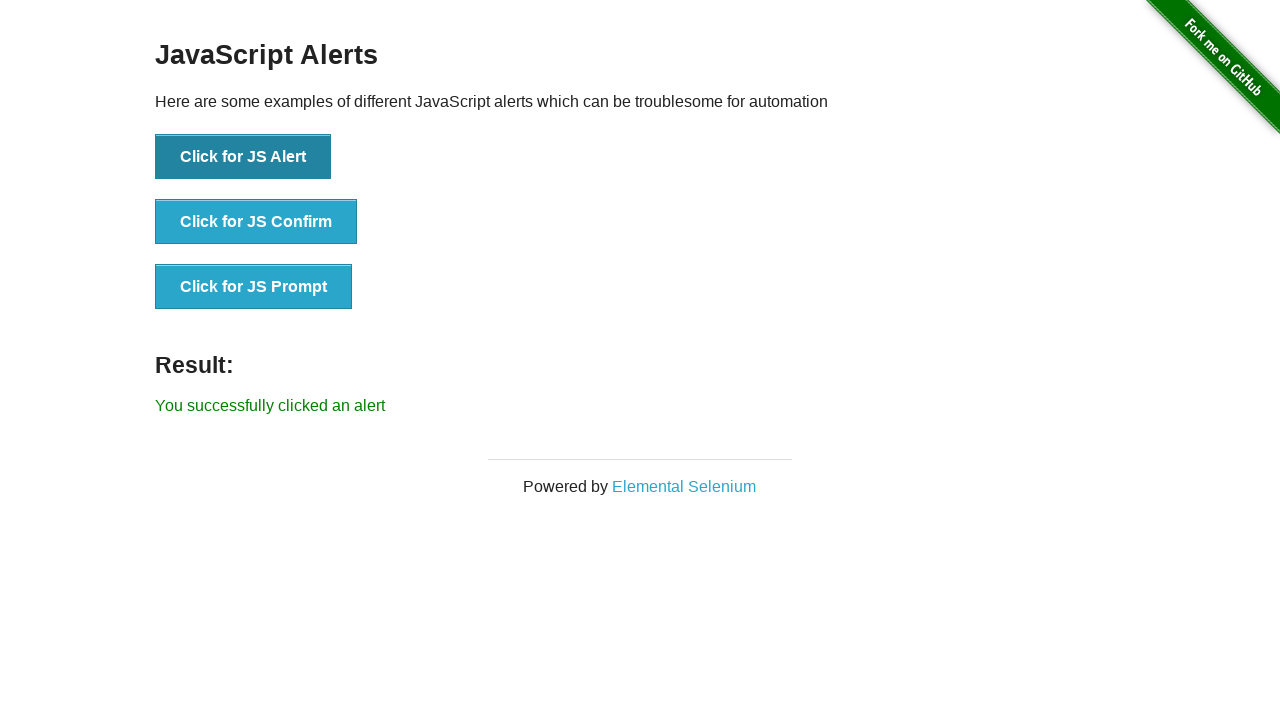